Fills out a practice form by entering personal information, selecting various options including gender, experience, profession, tools, continent and commands, then clicks a link and button

Starting URL: https://www.techlistic.com/p/selenium-practice-form.html

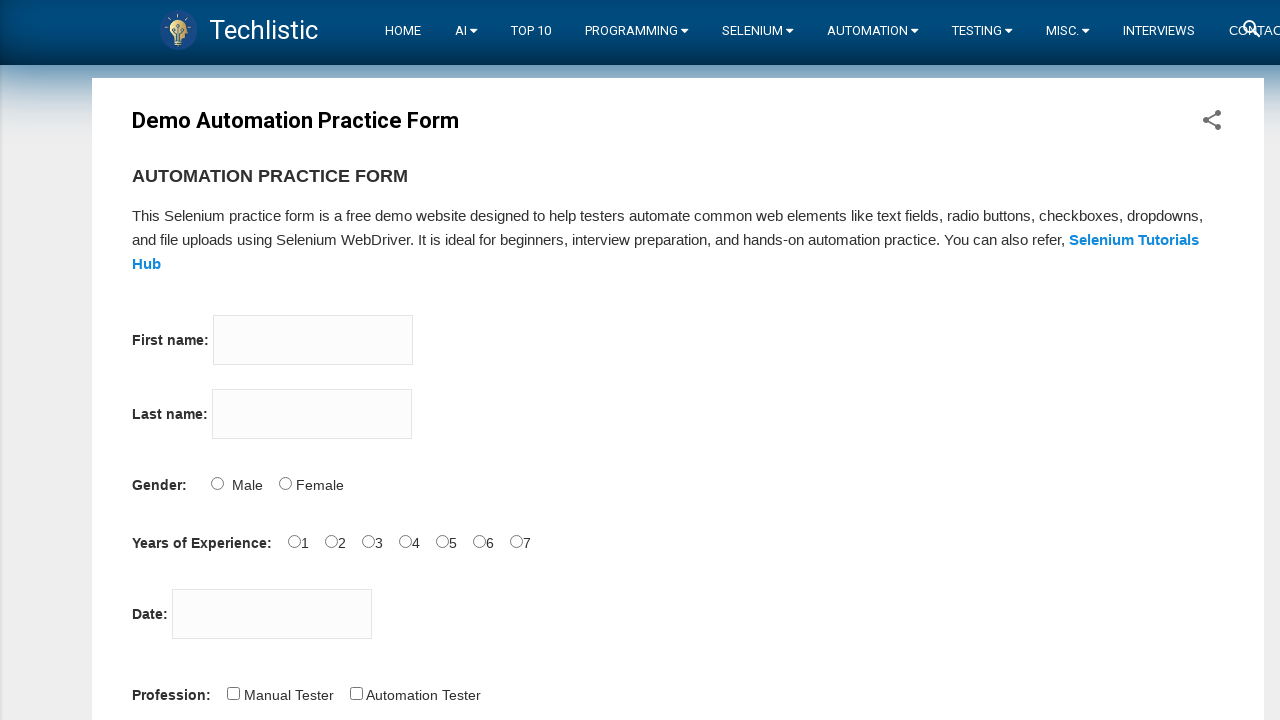

Entered firstname 'Gaurav' on input[name='firstname']
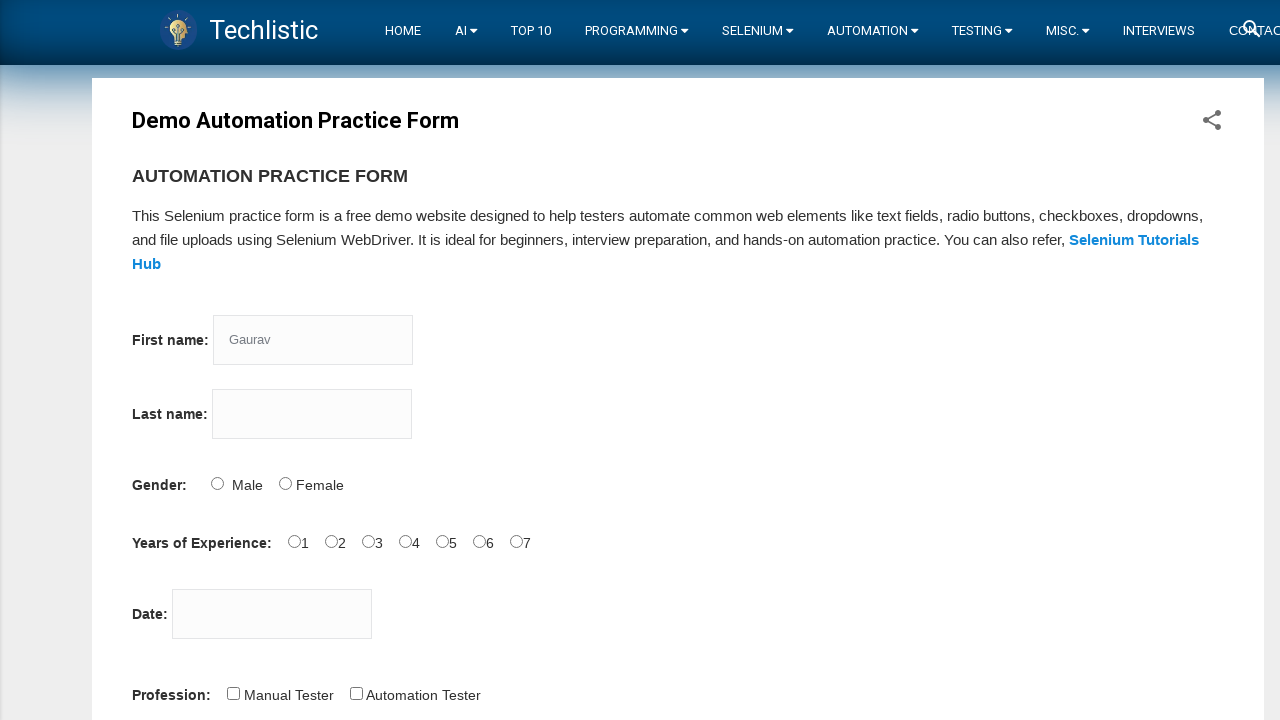

Entered lastname 'Lanke' on input[name='lastname']
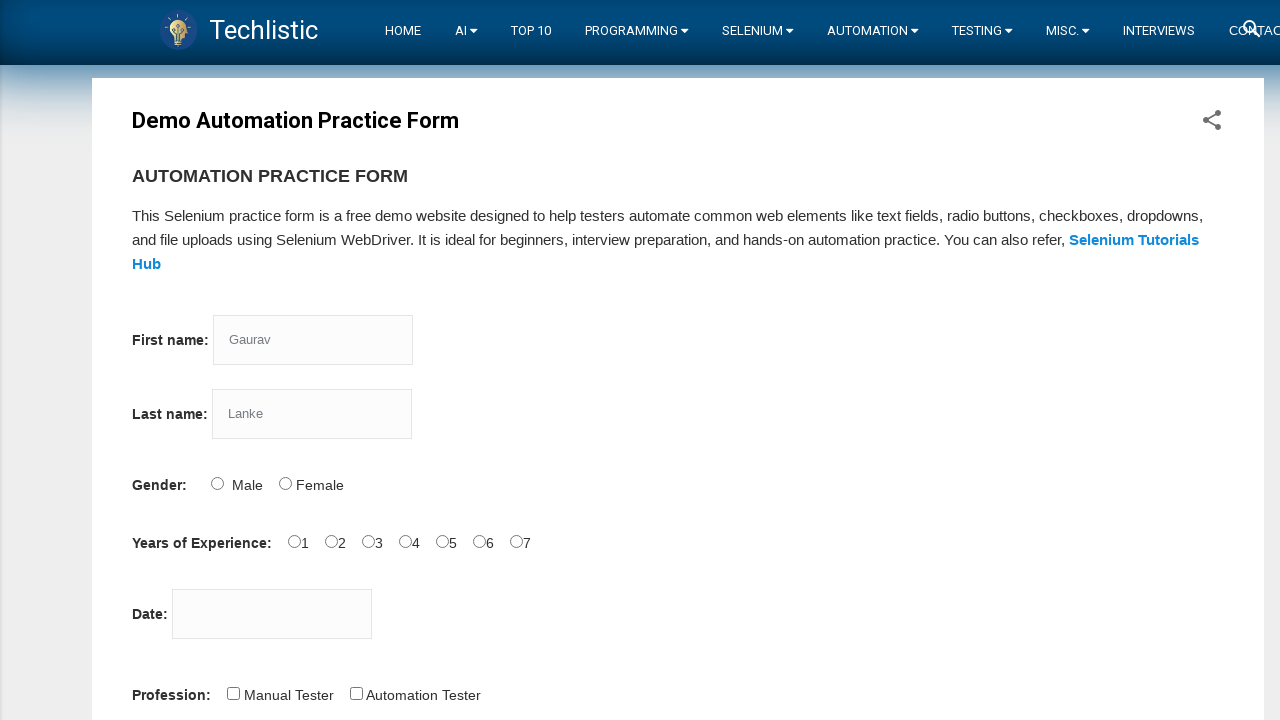

Selected Male gender option at (217, 483) on input#sex-0
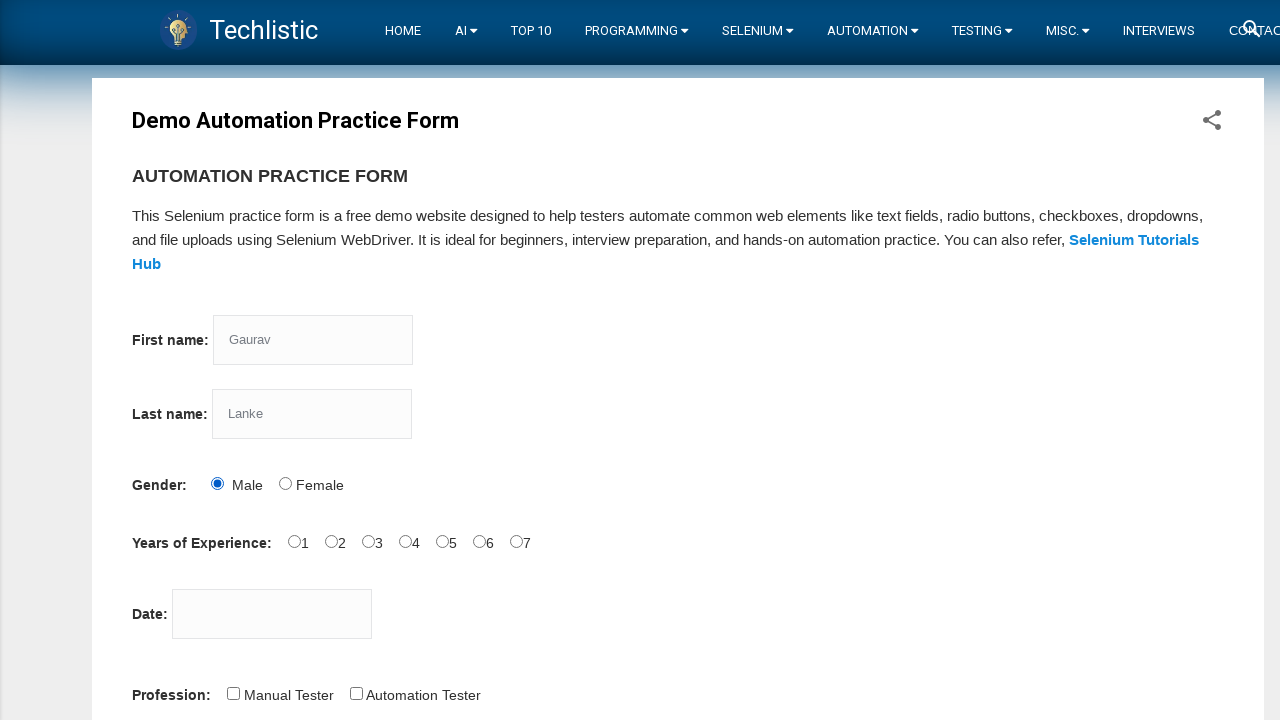

Selected 2 years experience at (331, 541) on input[value='2']
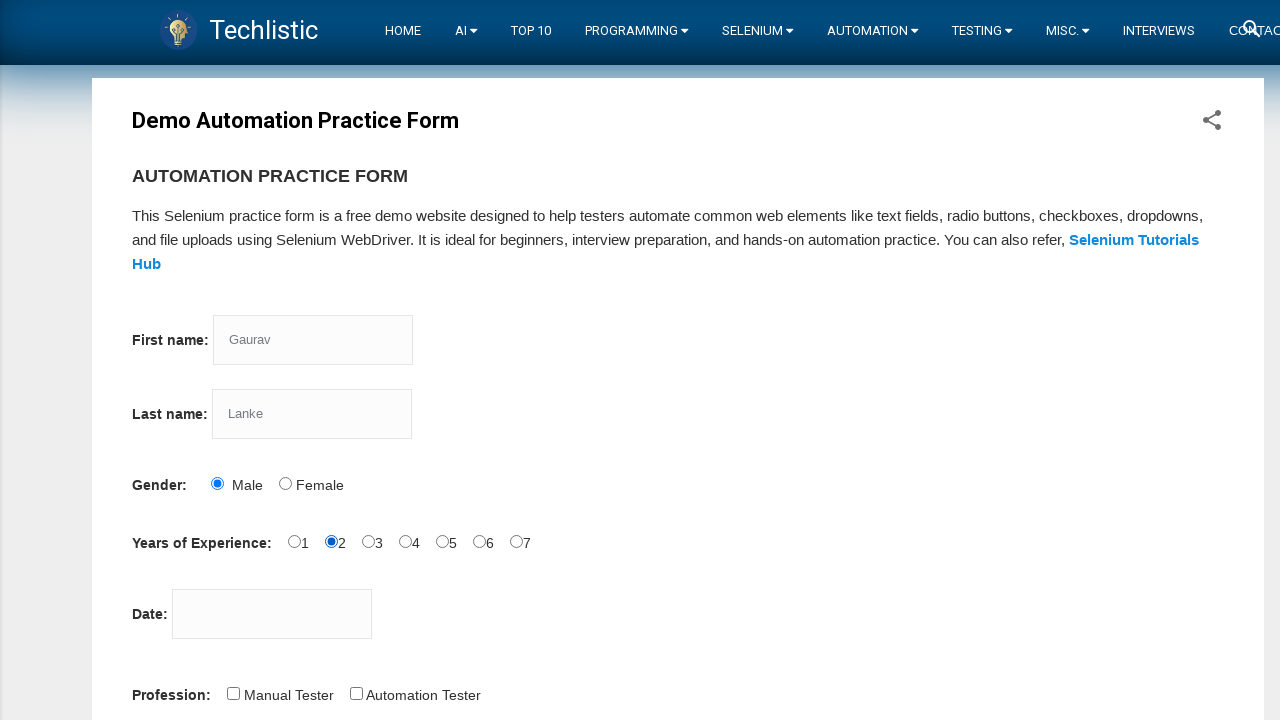

Selected Manual Testing profession at (233, 693) on input#profession-0
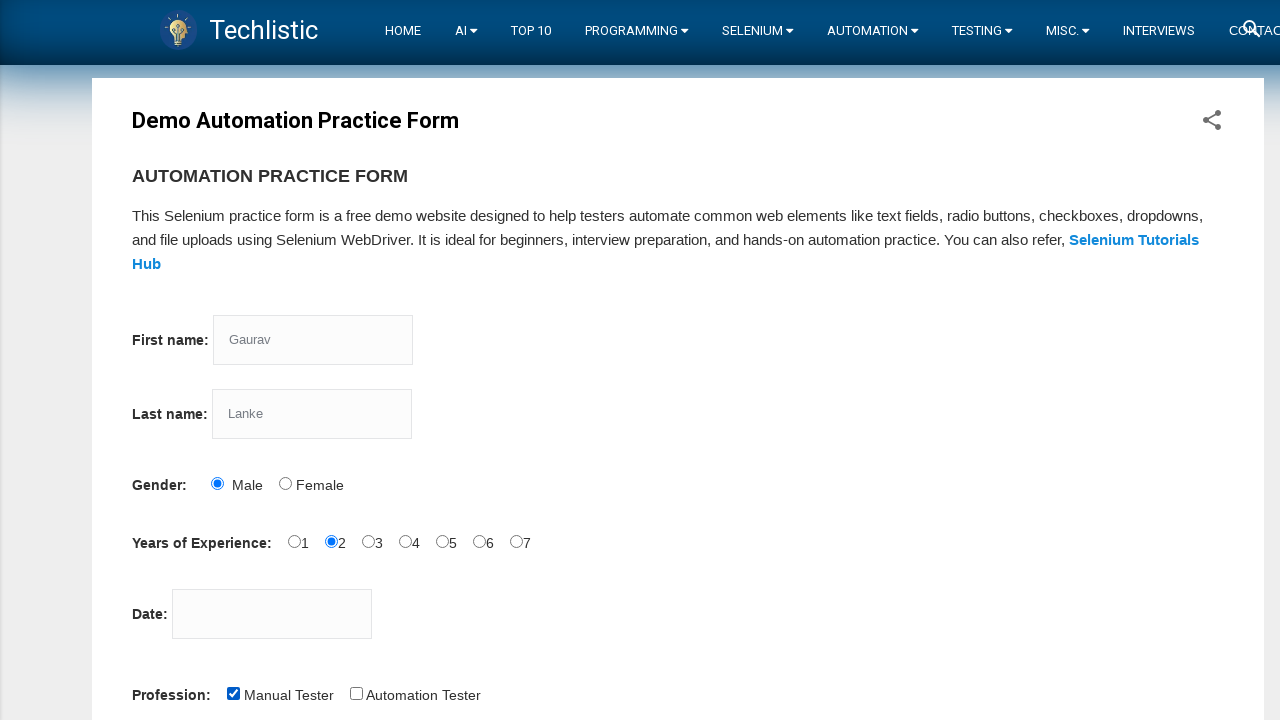

Selected Automation Tester profession at (356, 693) on input#profession-1
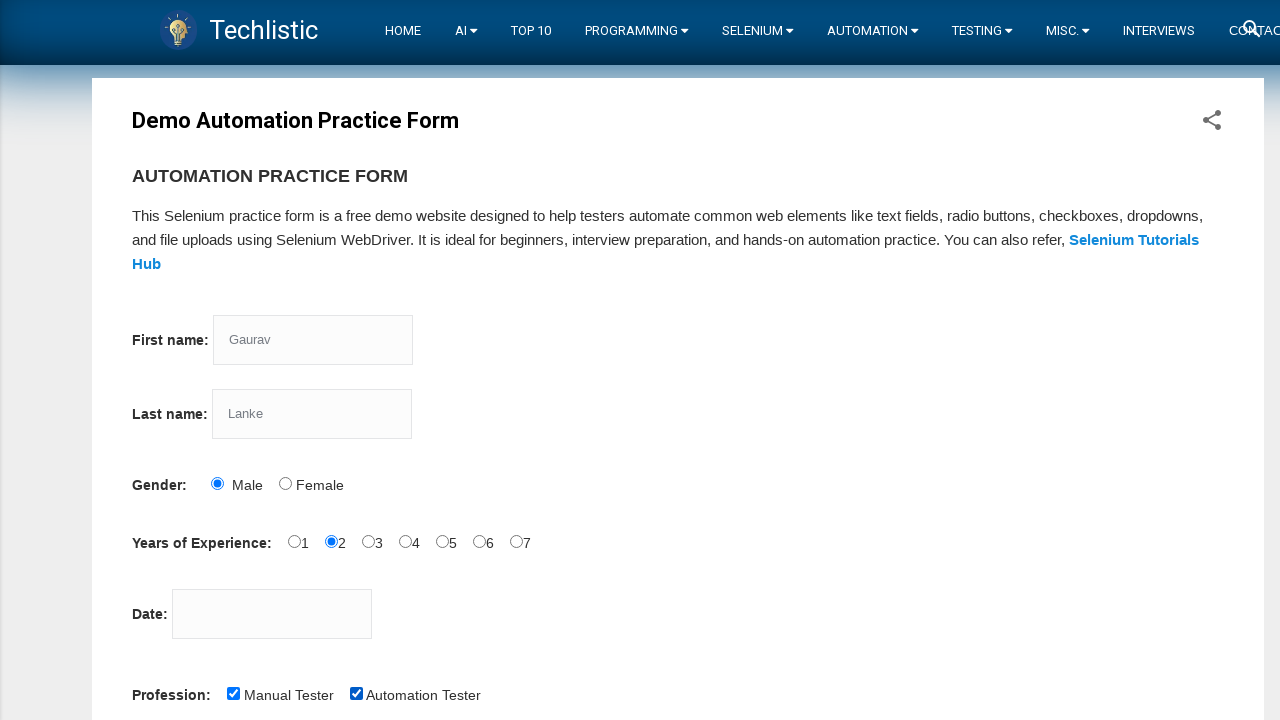

Selected Selenium Webdriver automation tool at (446, 360) on input[name='tool'] >> nth=2
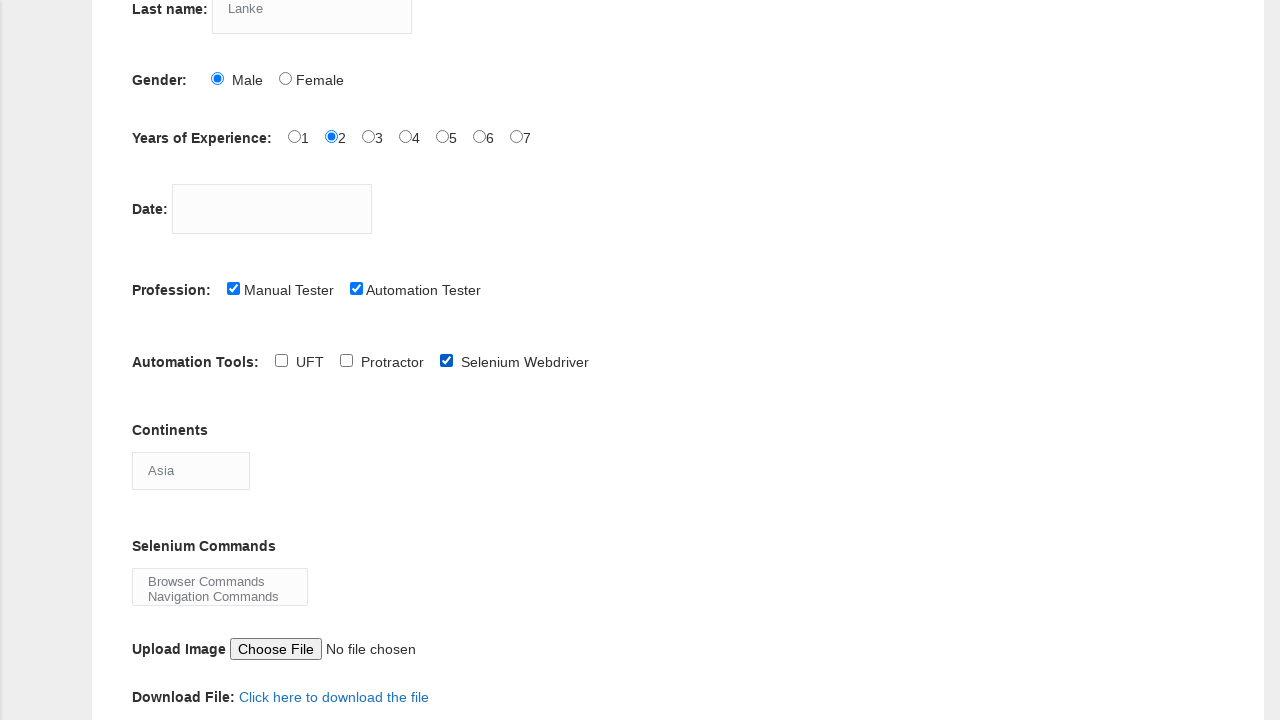

Selected Asia from continent dropdown on select.input-xlarge
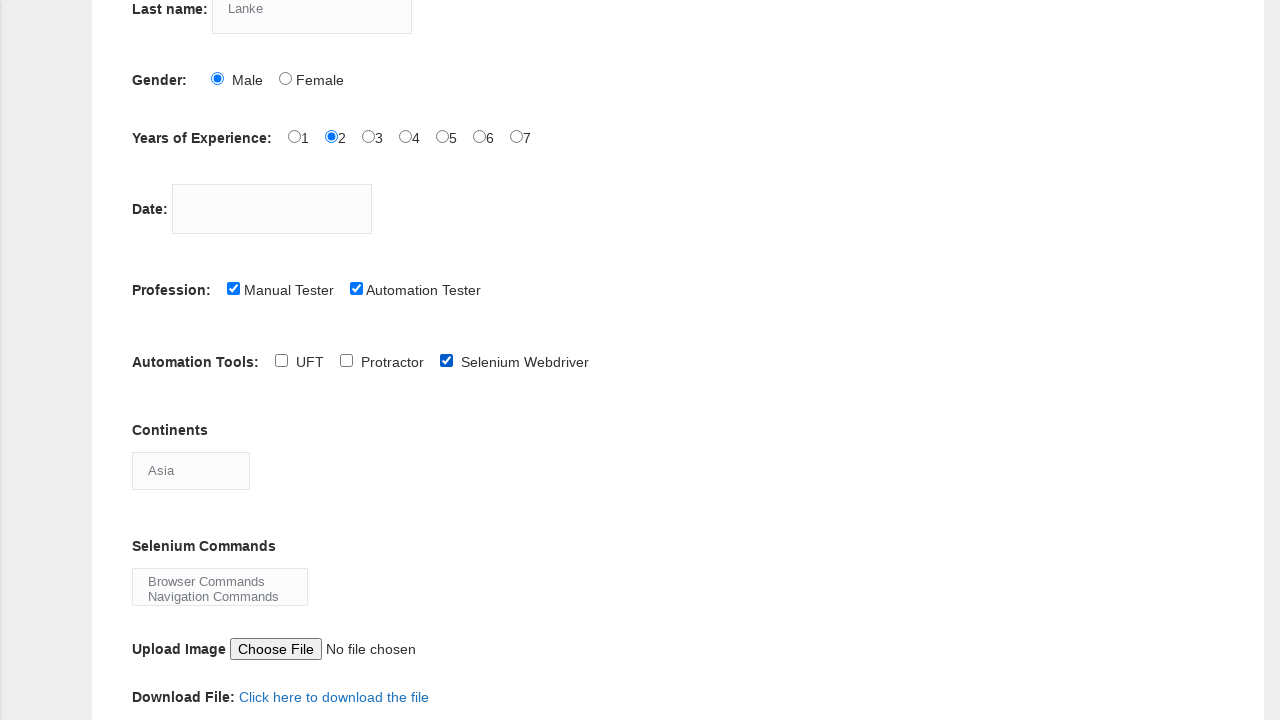

Selected WebElement Commands from selenium commands dropdown on select#selenium_commands
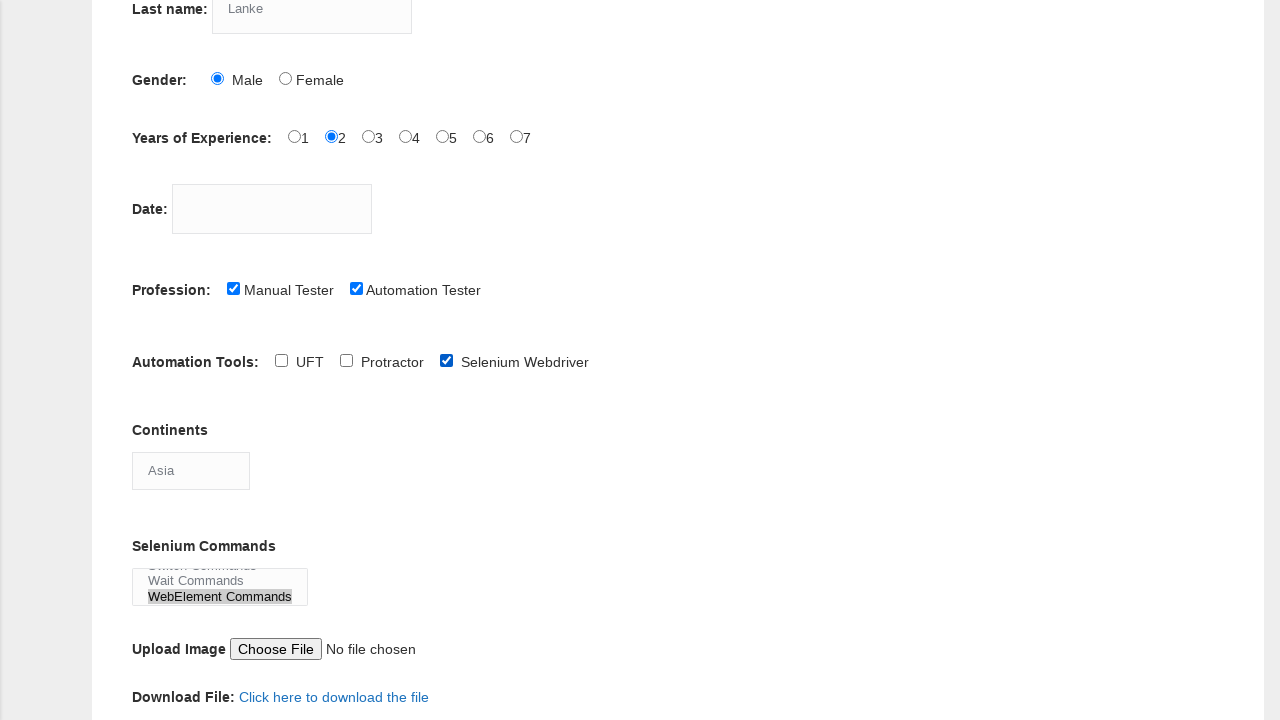

Clicked the 'Click here' download link at (334, 696) on a:has-text('Click here')
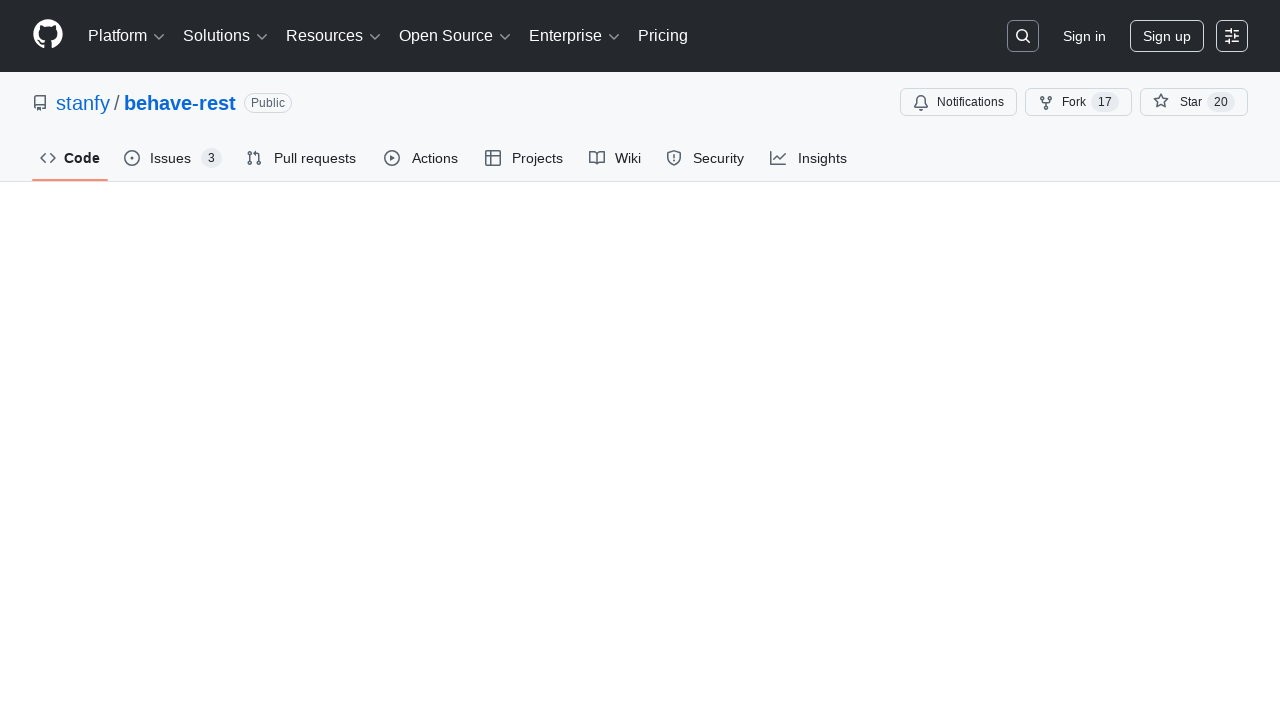

Navigated back to the form
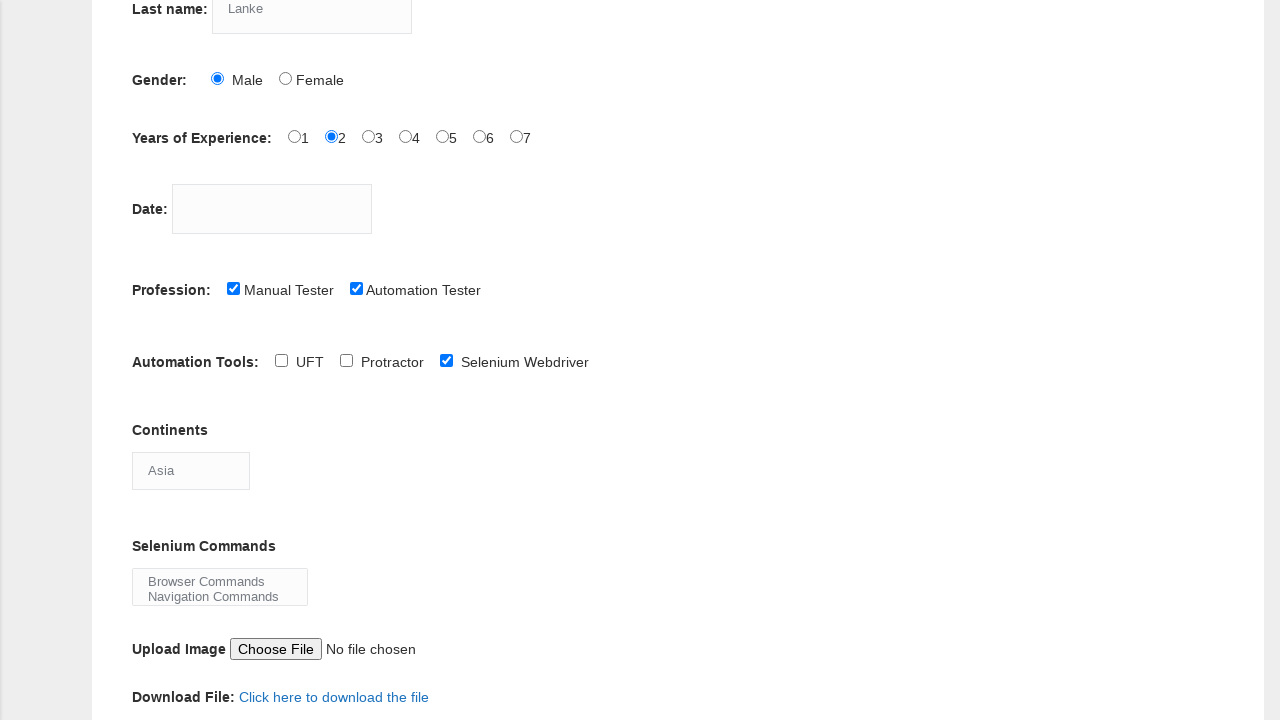

Clicked the Button element at (157, 360) on button:has-text('Button')
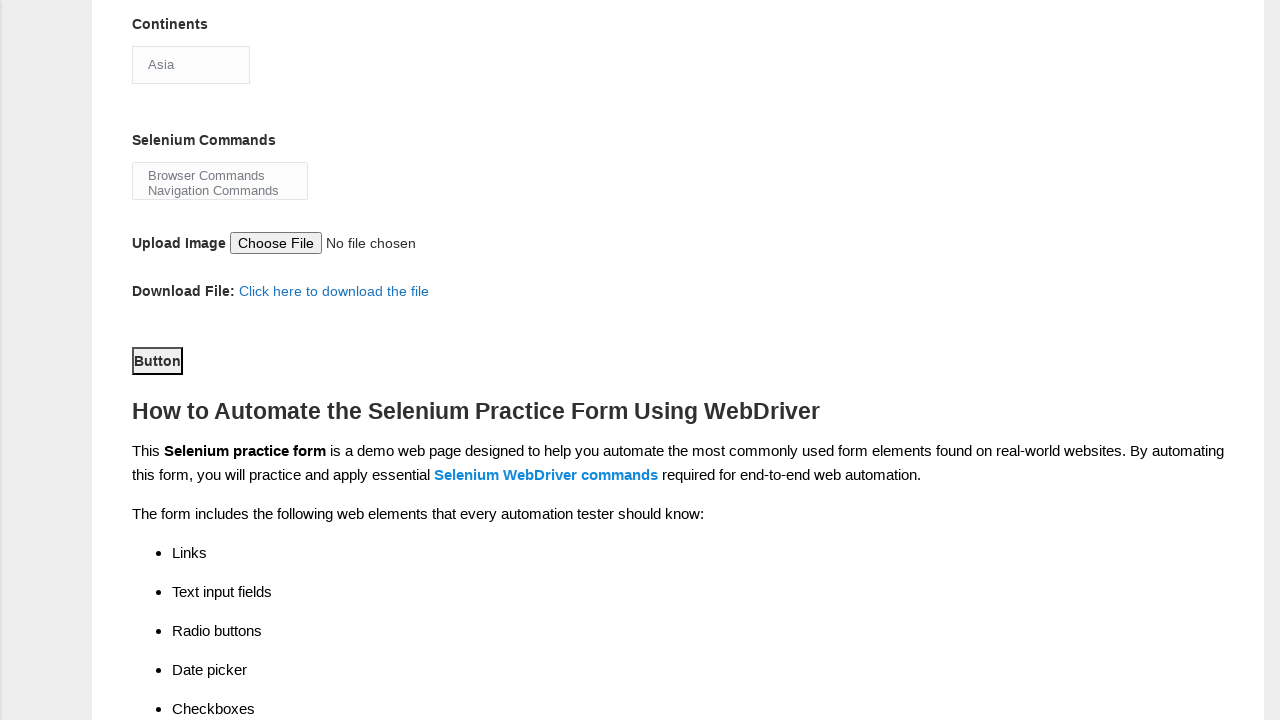

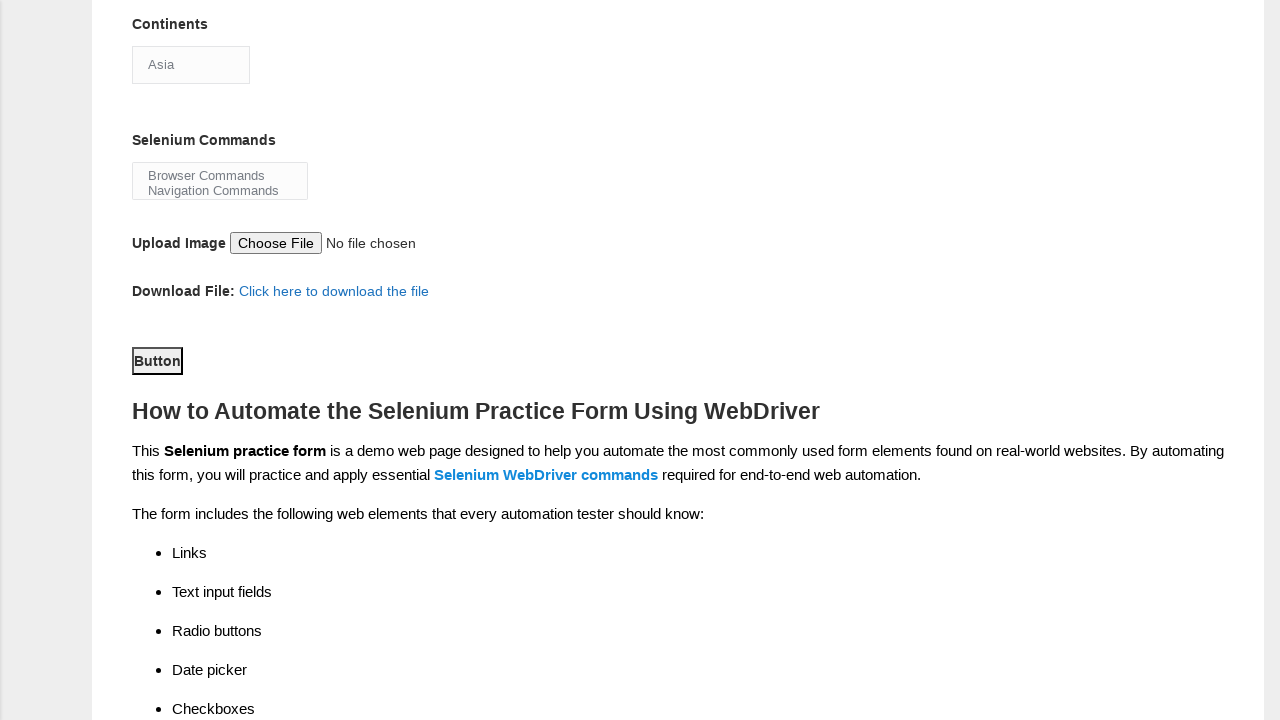